Navigates to a table on hyrtutorials.com and clicks a checkbox associated with "Helen Bennett" using XPath axes

Starting URL: https://www.hyrtutorials.com/p/add-padding-to-containers.html

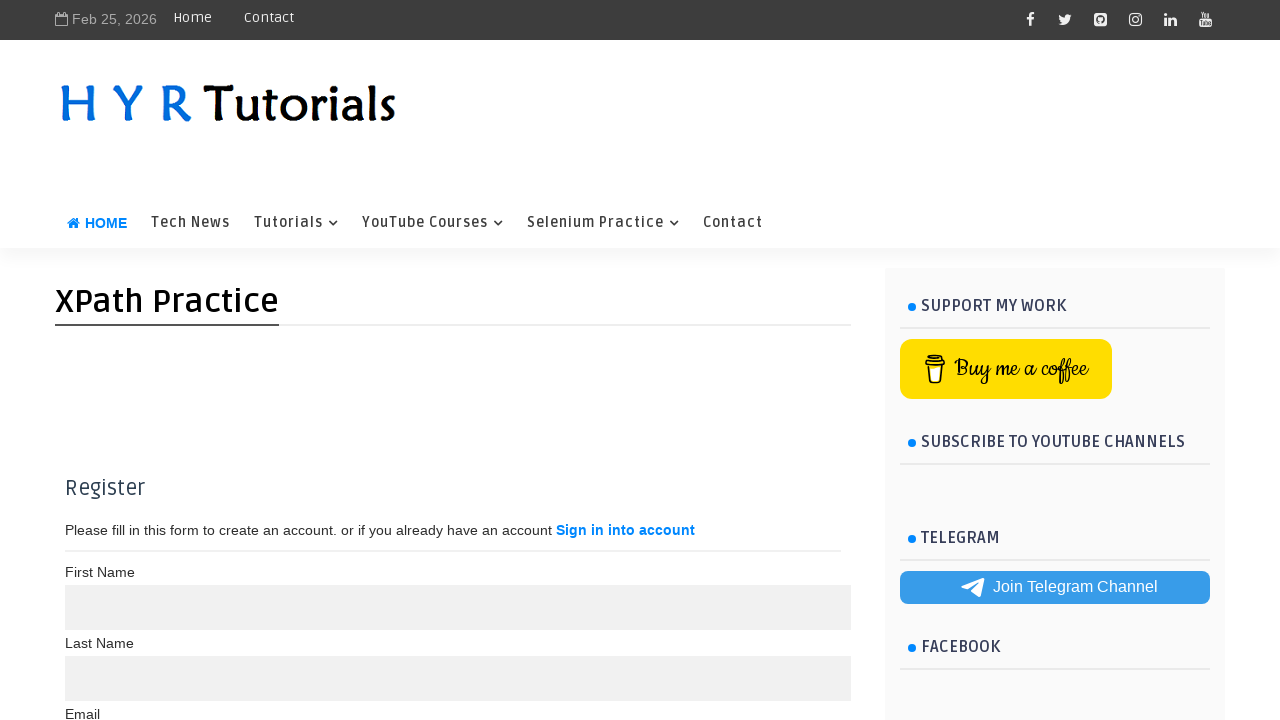

Navigated to hyrtutorials.com table page
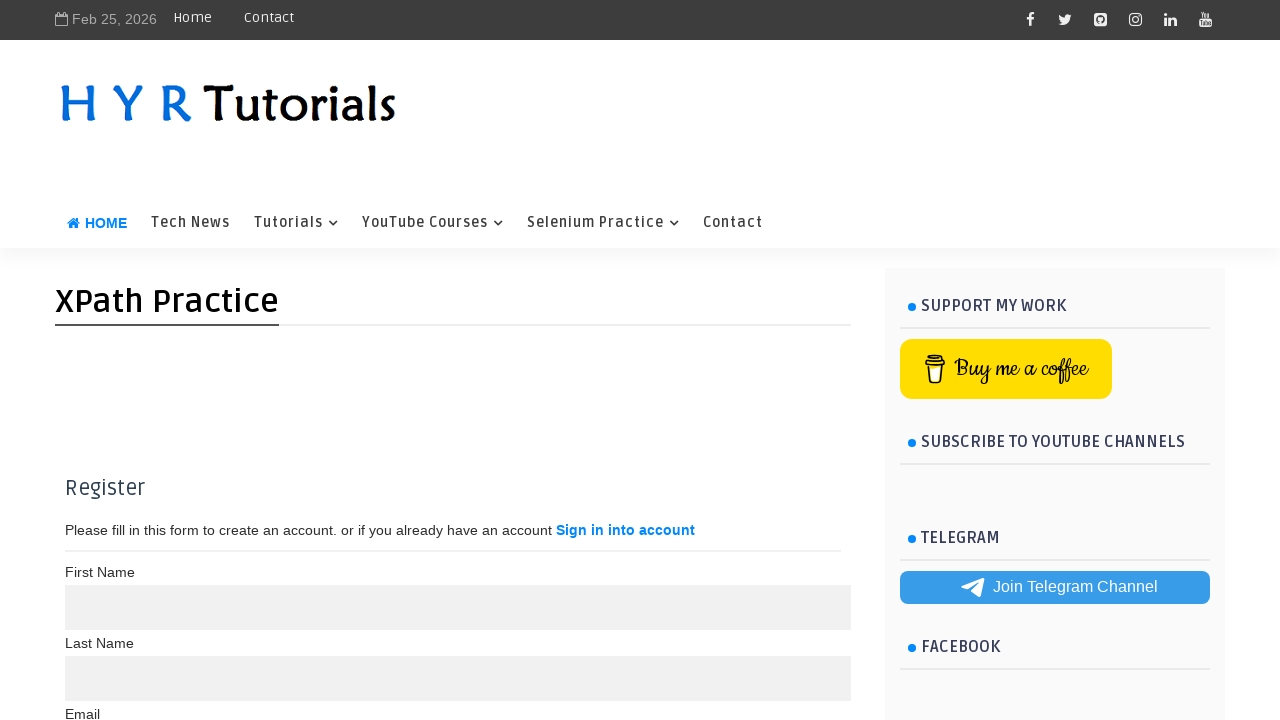

Clicked checkbox associated with Helen Bennett using XPath axes at (84, 528) on xpath=//*[text()='Helen Bennett']/preceding-sibling::td/input
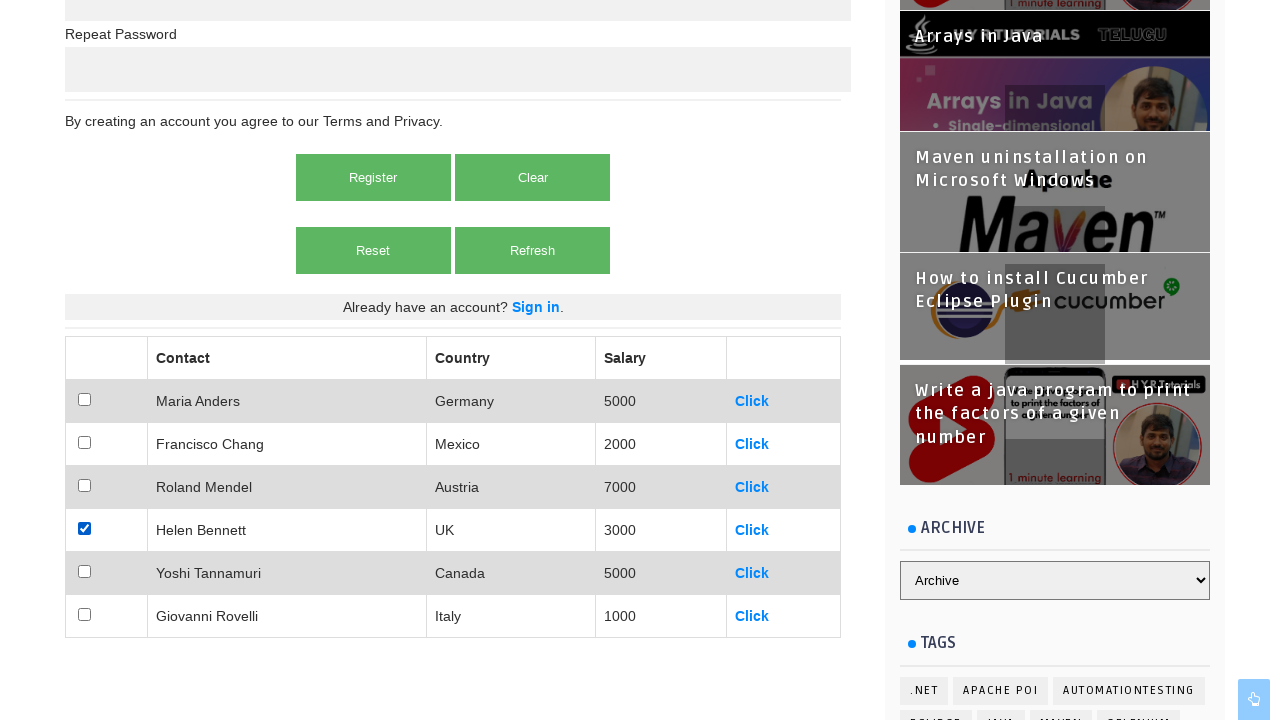

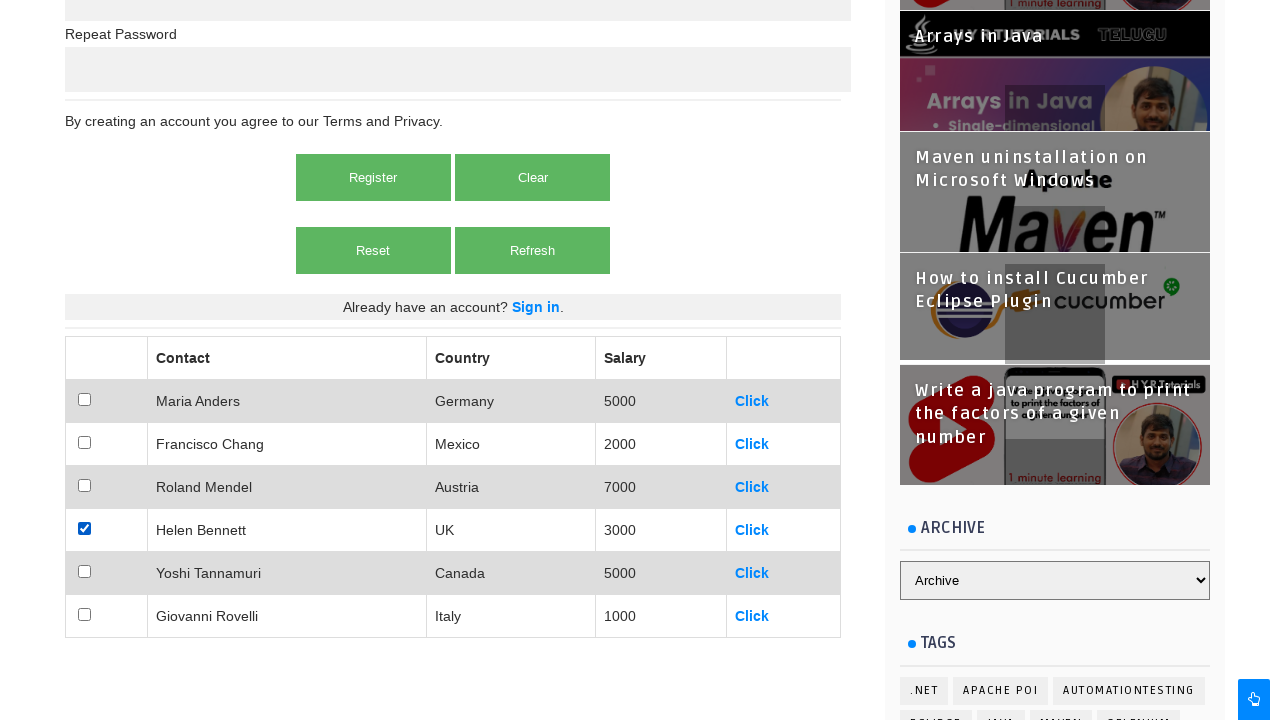